Tests browser navigation functionality by navigating to Flipkart, going back in history, then forward, and repositioning the browser window.

Starting URL: https://www.flipkart.com/

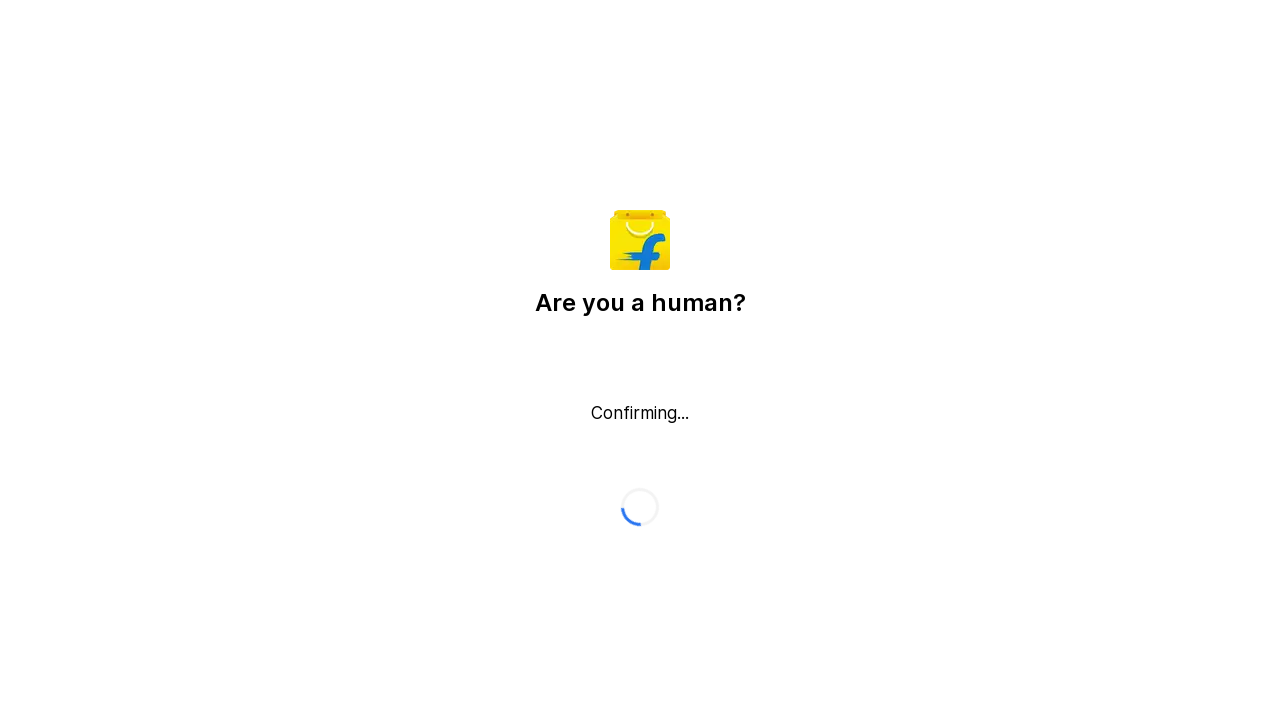

Navigated back in browser history from Flipkart
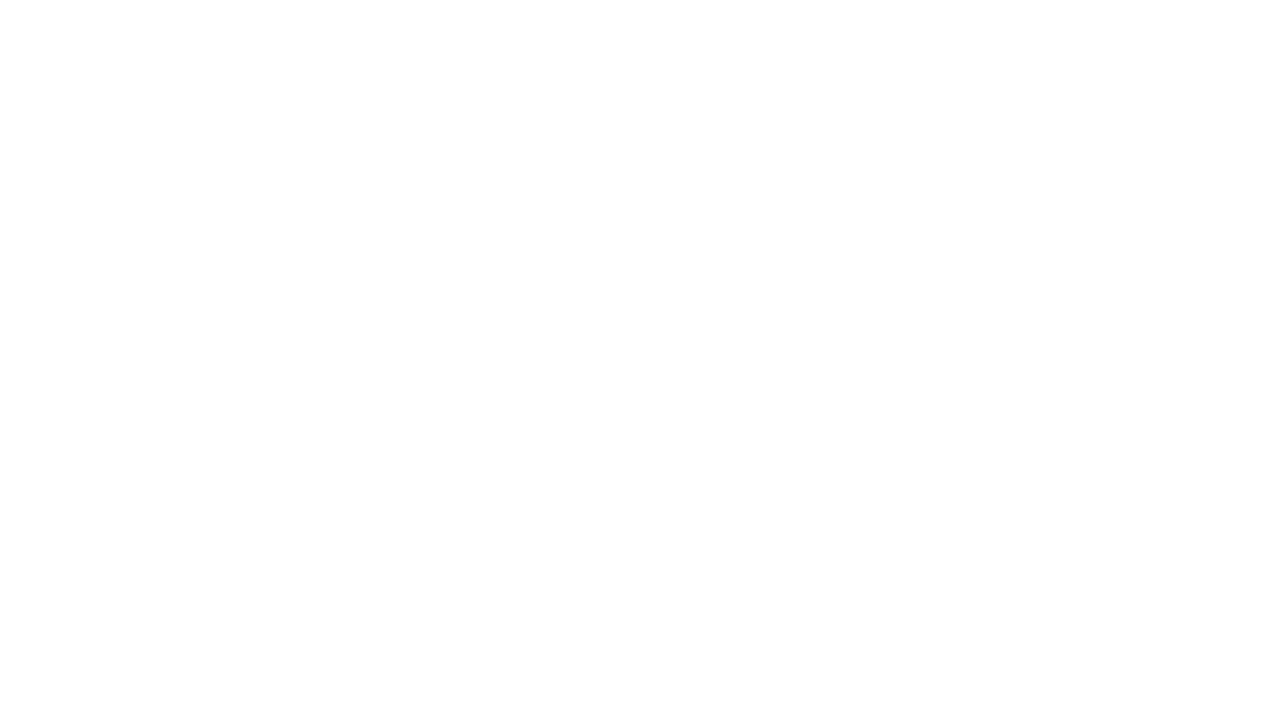

Waited for DOM content to load after back navigation
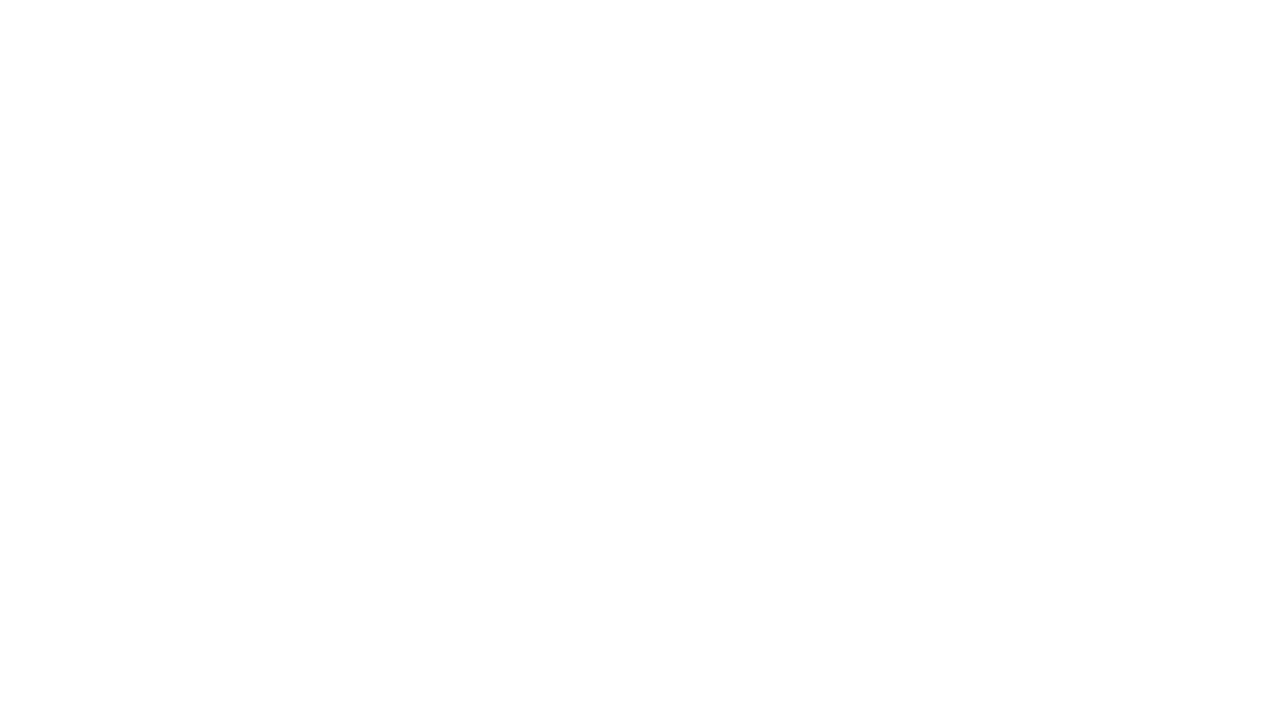

Navigated forward in browser history back to Flipkart
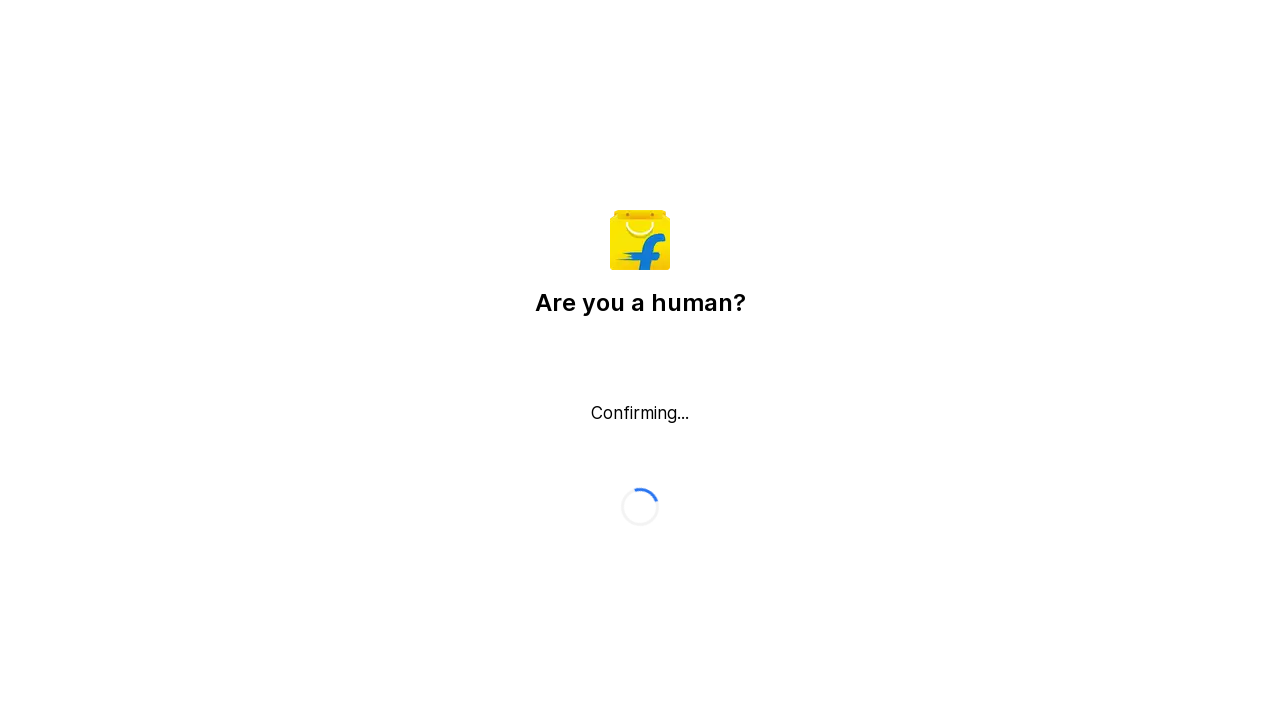

Waited for DOM content to load after forward navigation
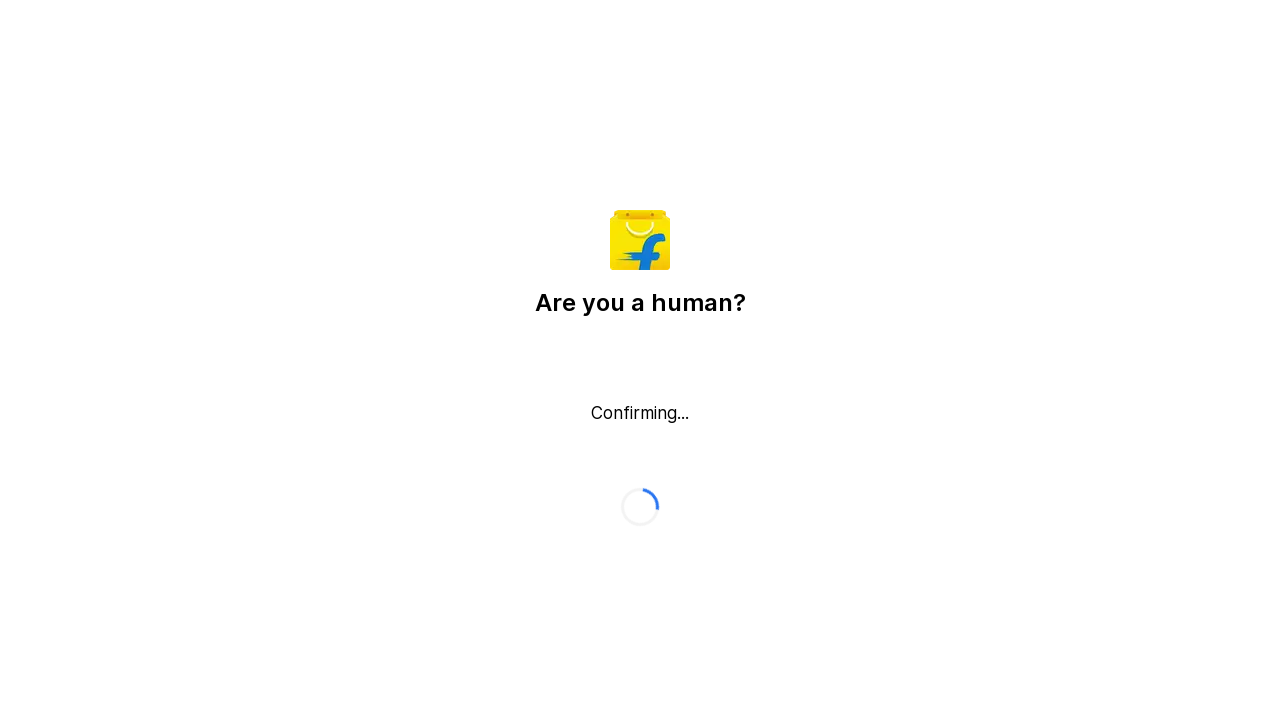

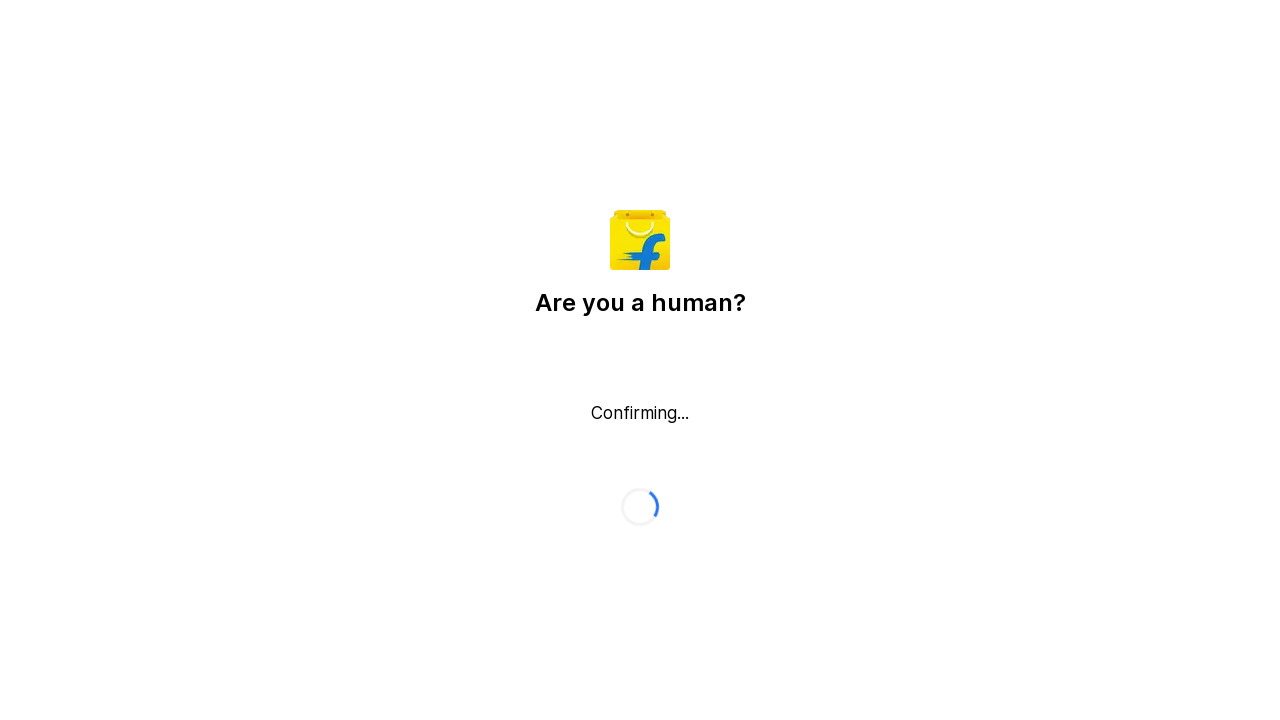